Tests keyboard modifier key functionality by holding CONTROL while clicking navigation links to open them in new tabs, demonstrating key press and hold actions on the Selenium website.

Starting URL: https://www.selenium.dev/

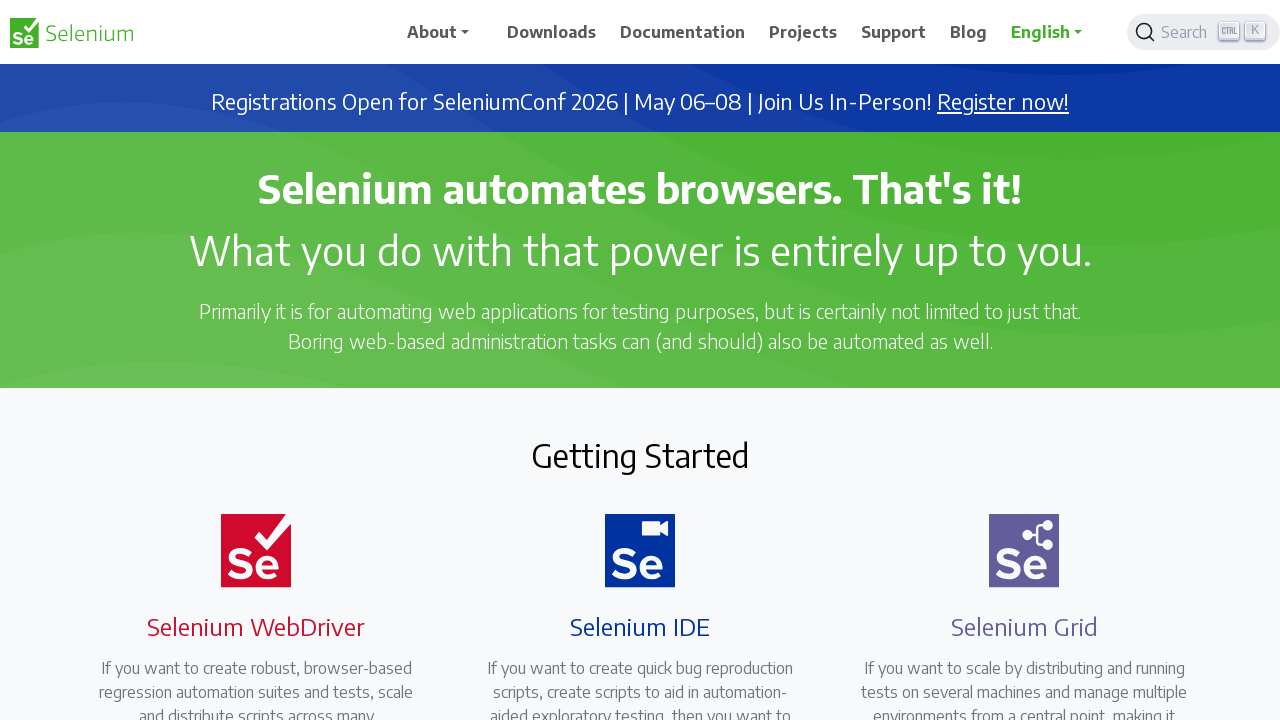

Waited for navigation links to be visible on Selenium website
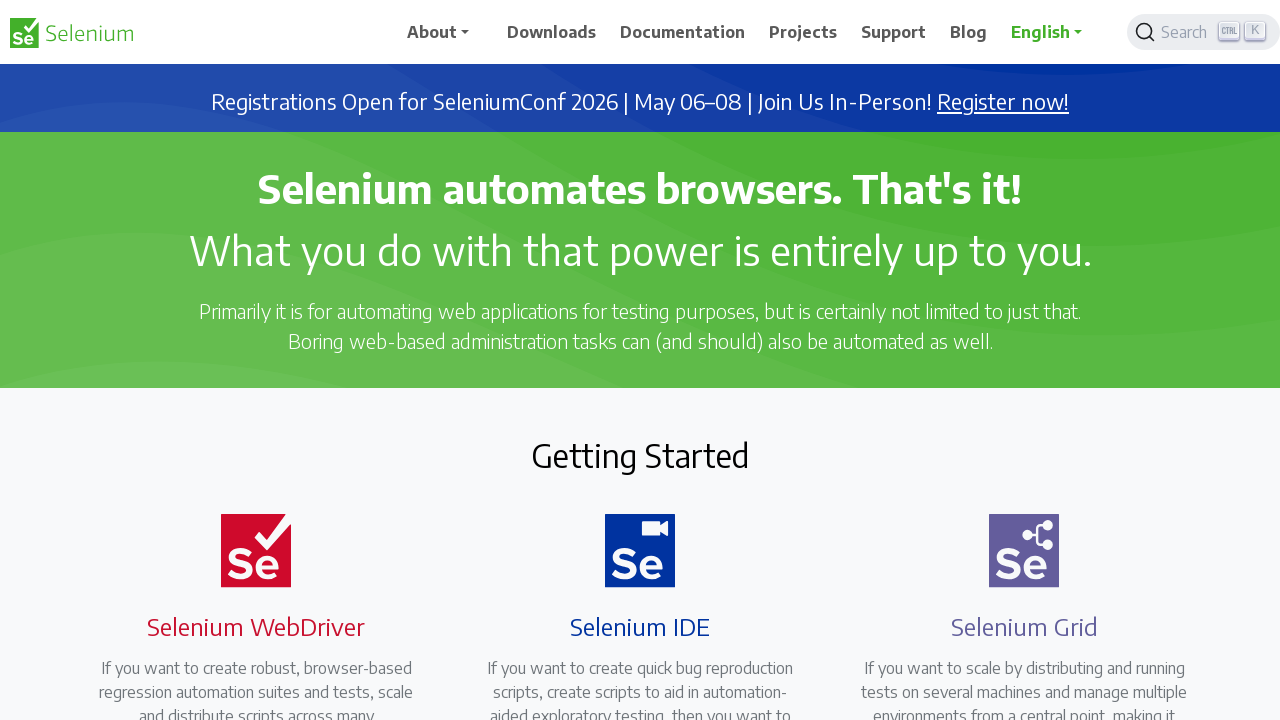

Located all navigation links on the page
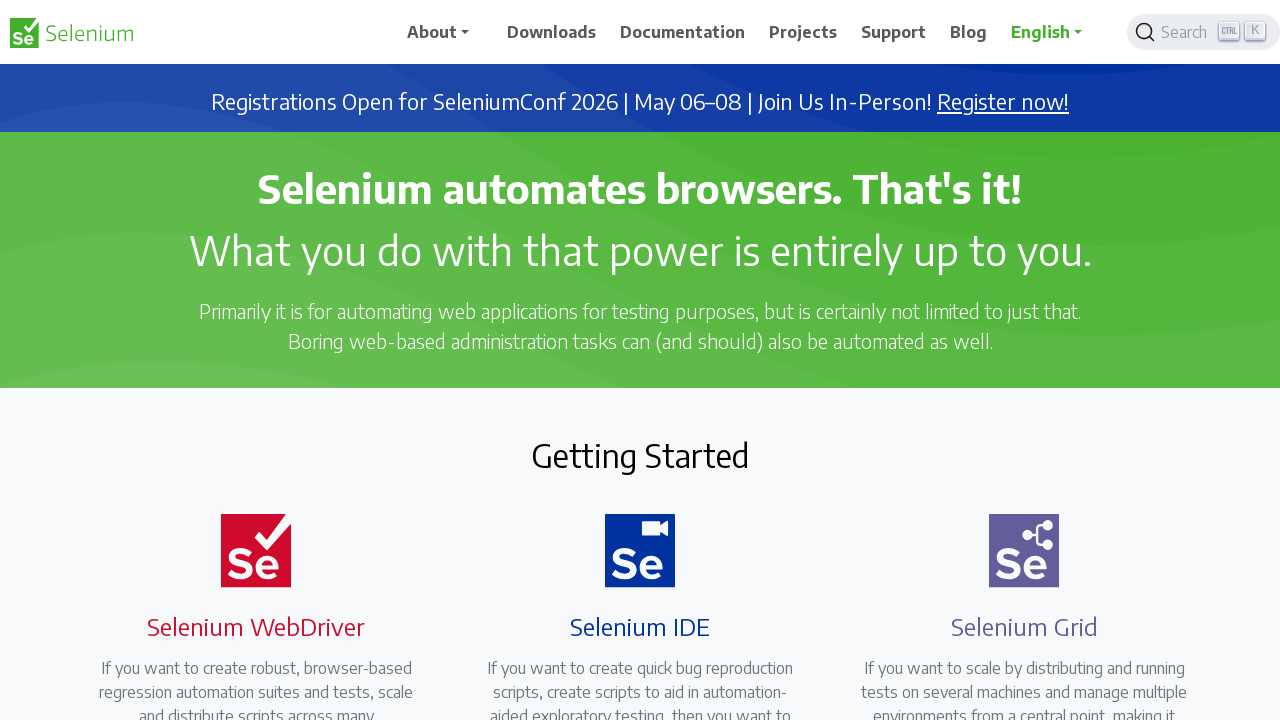

Counted 7 navigation links
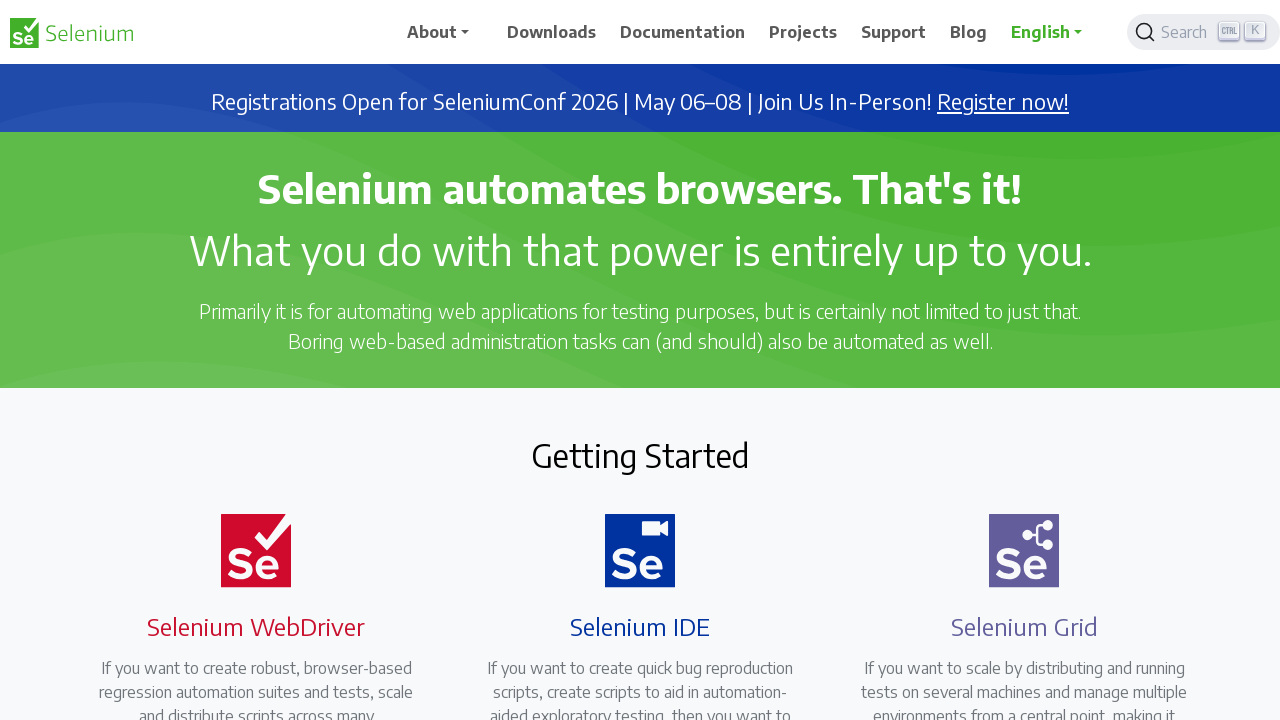

Held CONTROL and clicked navigation link 1 to open in new tab at (445, 32) on a.nav-link >> nth=0
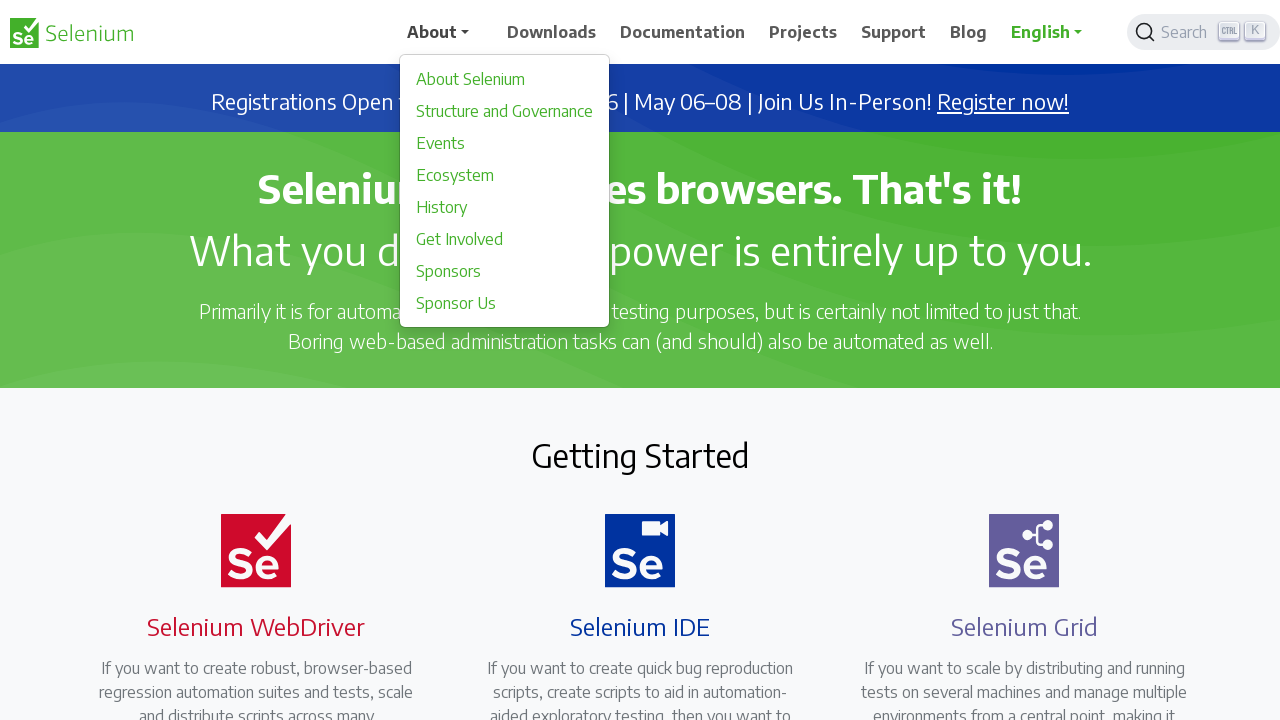

Held CONTROL and clicked navigation link 2 to open in new tab at (552, 32) on a.nav-link >> nth=1
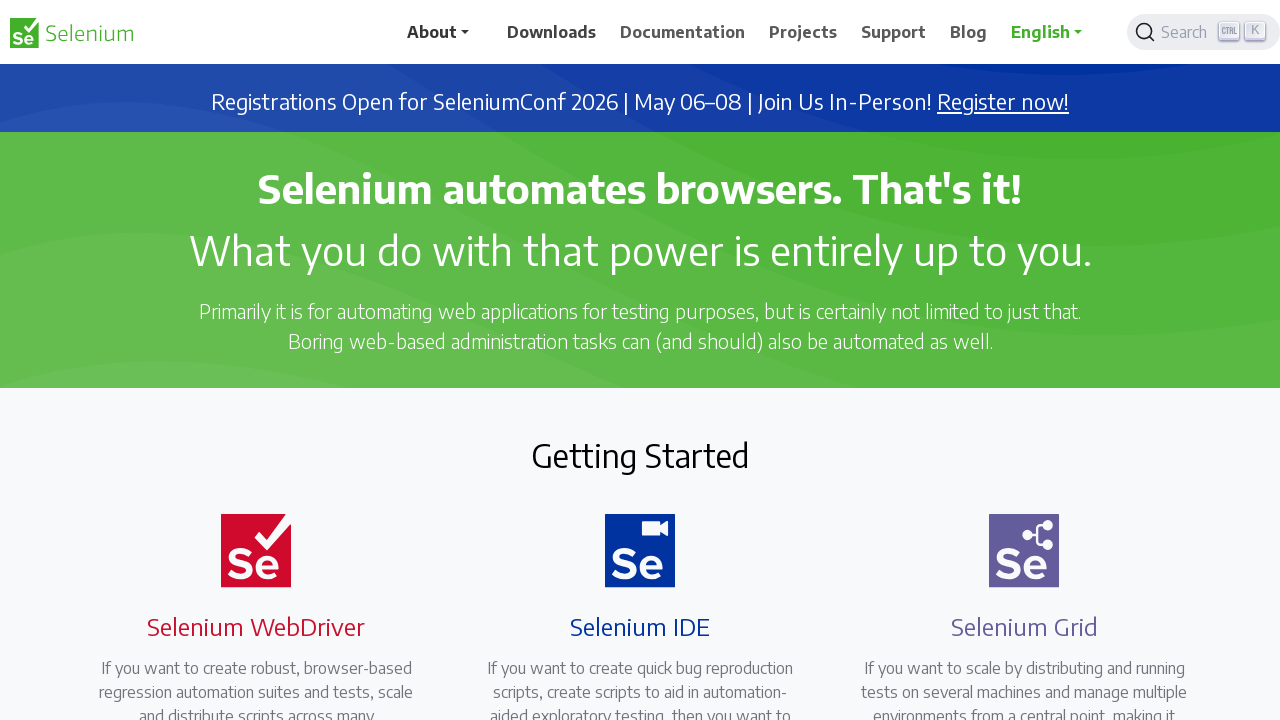

Held CONTROL and clicked navigation link 3 to open in new tab at (683, 32) on a.nav-link >> nth=2
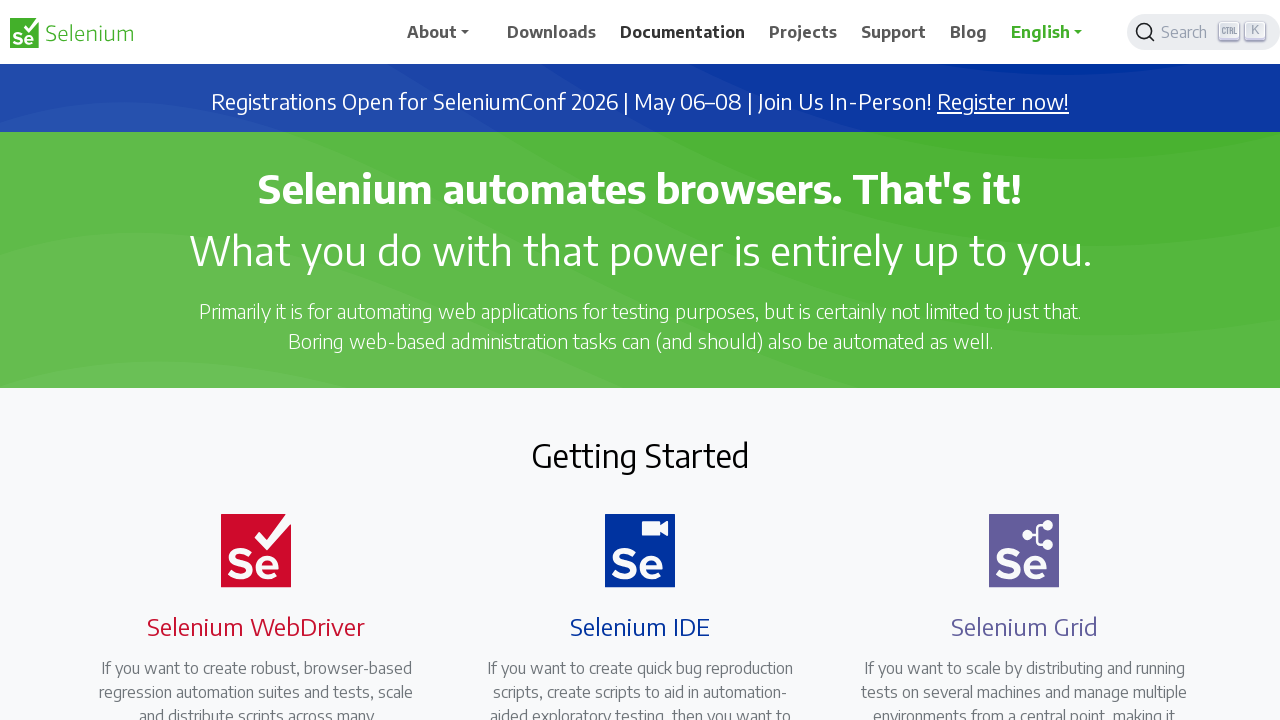

Held CONTROL and clicked navigation link 4 to open in new tab at (803, 32) on a.nav-link >> nth=3
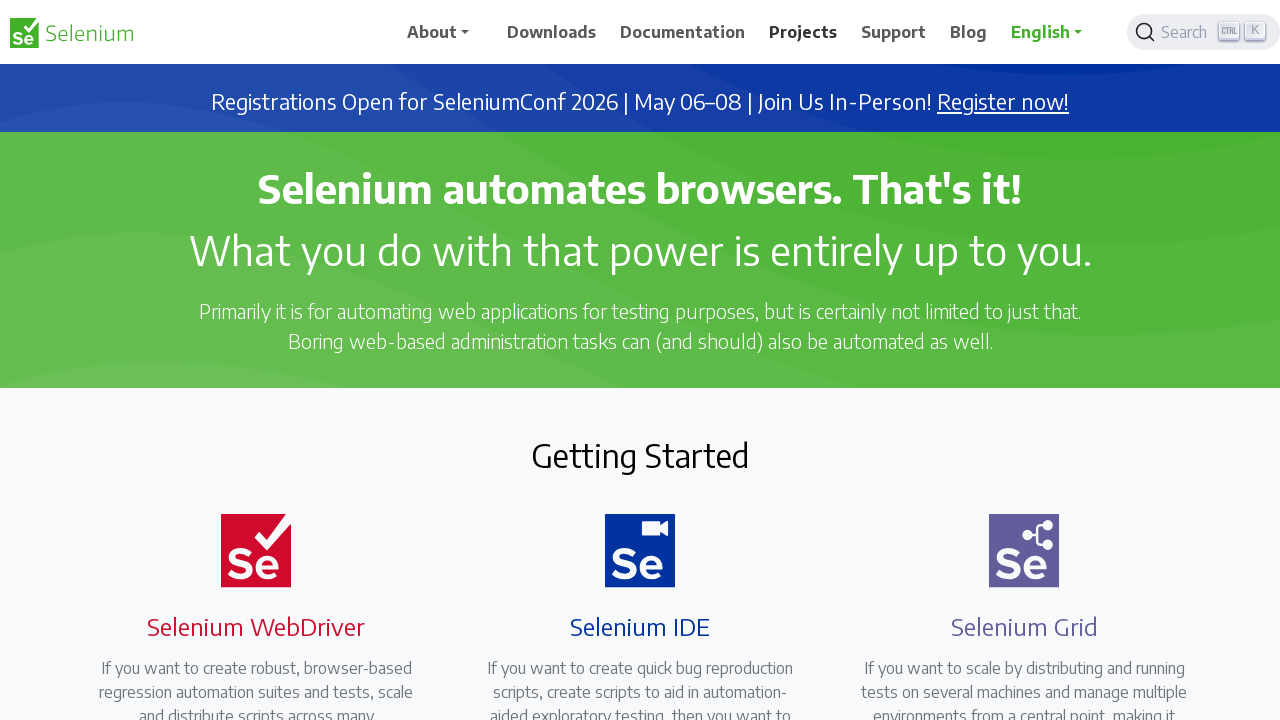

Held CONTROL and clicked navigation link 5 to open in new tab at (894, 32) on a.nav-link >> nth=4
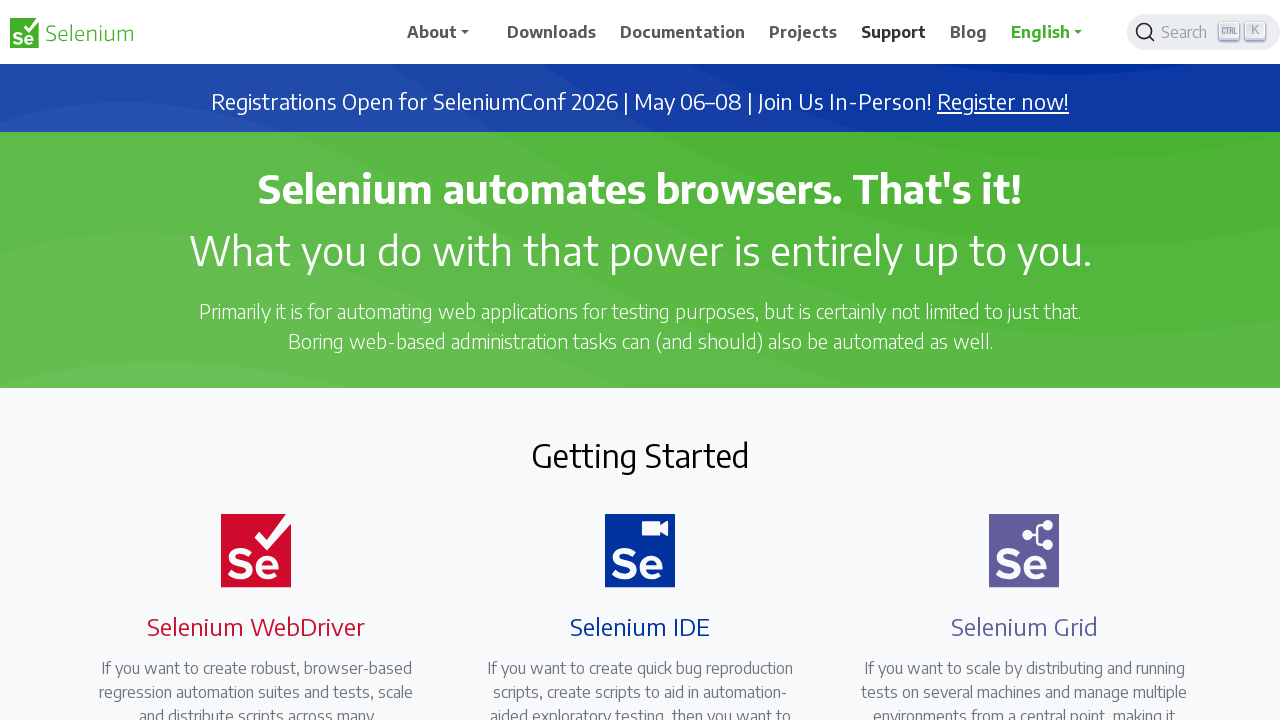

Held CONTROL and clicked navigation link 6 to open in new tab at (969, 32) on a.nav-link >> nth=5
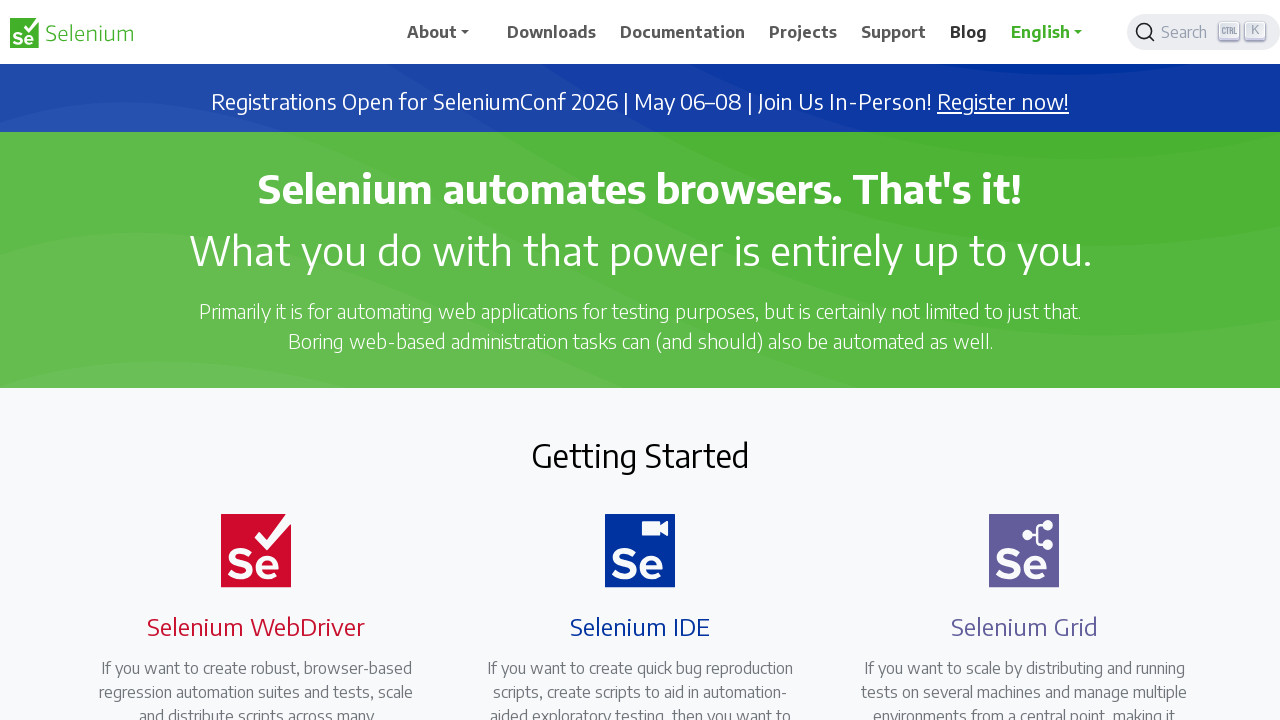

Held CONTROL and clicked navigation link 7 to open in new tab at (1053, 32) on a.nav-link >> nth=6
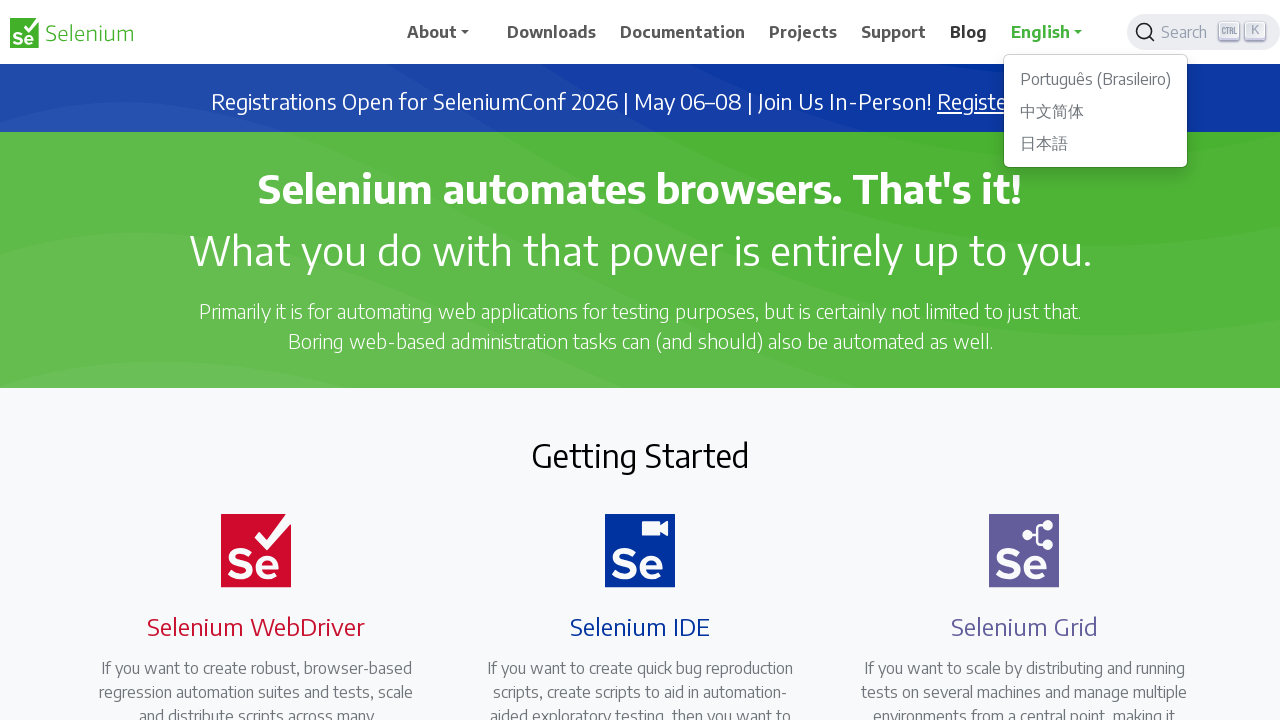

Waited 1 second for all tabs to open
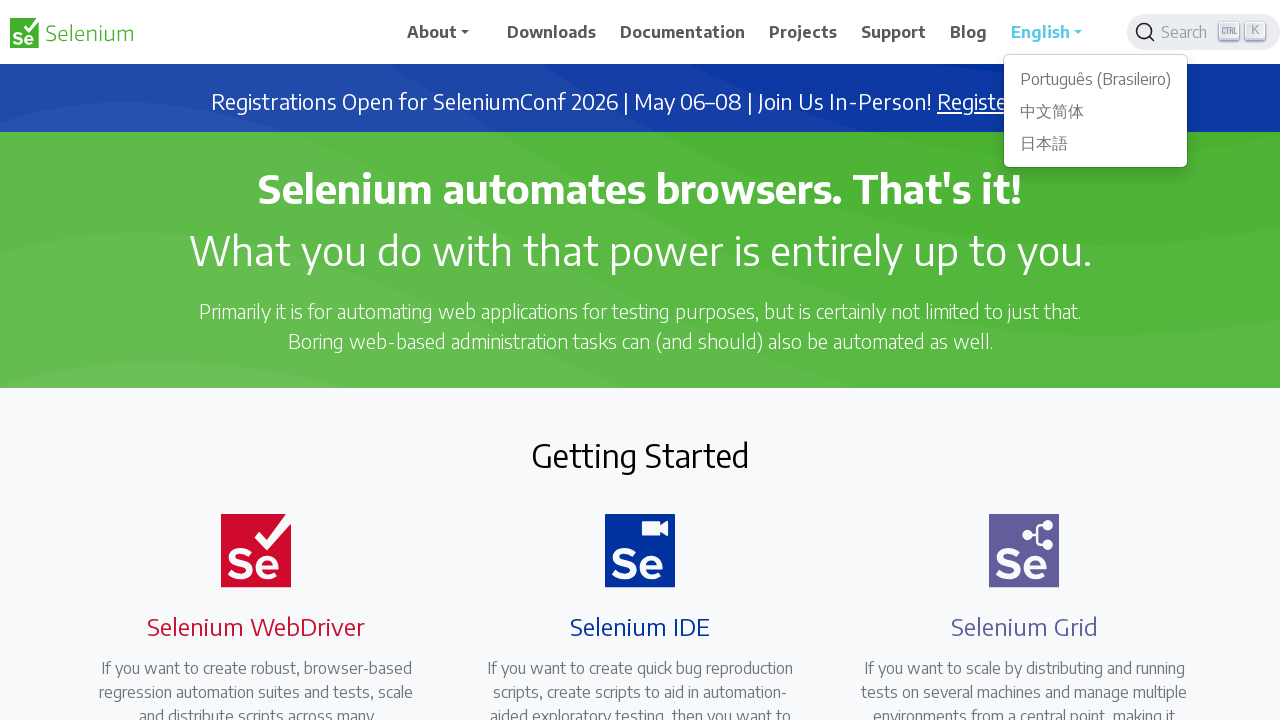

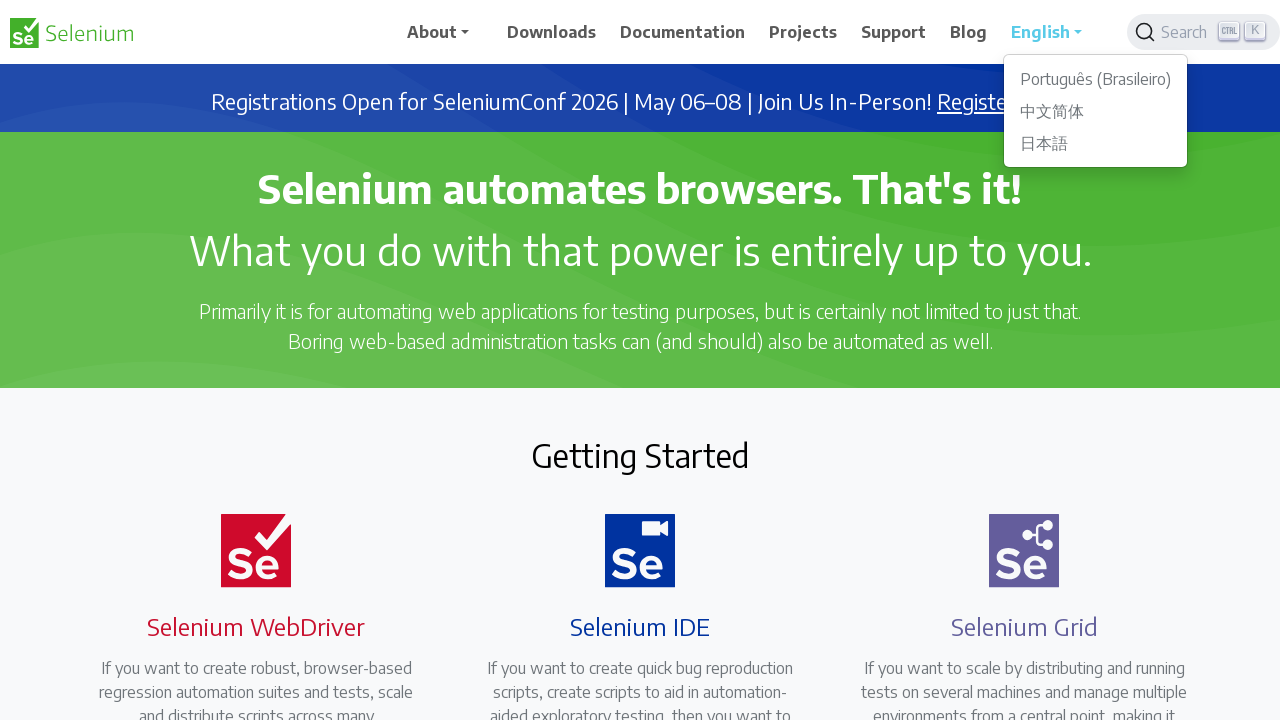